Tests adding a comment while not logged in, expecting an error message

Starting URL: https://news.ycombinator.com/

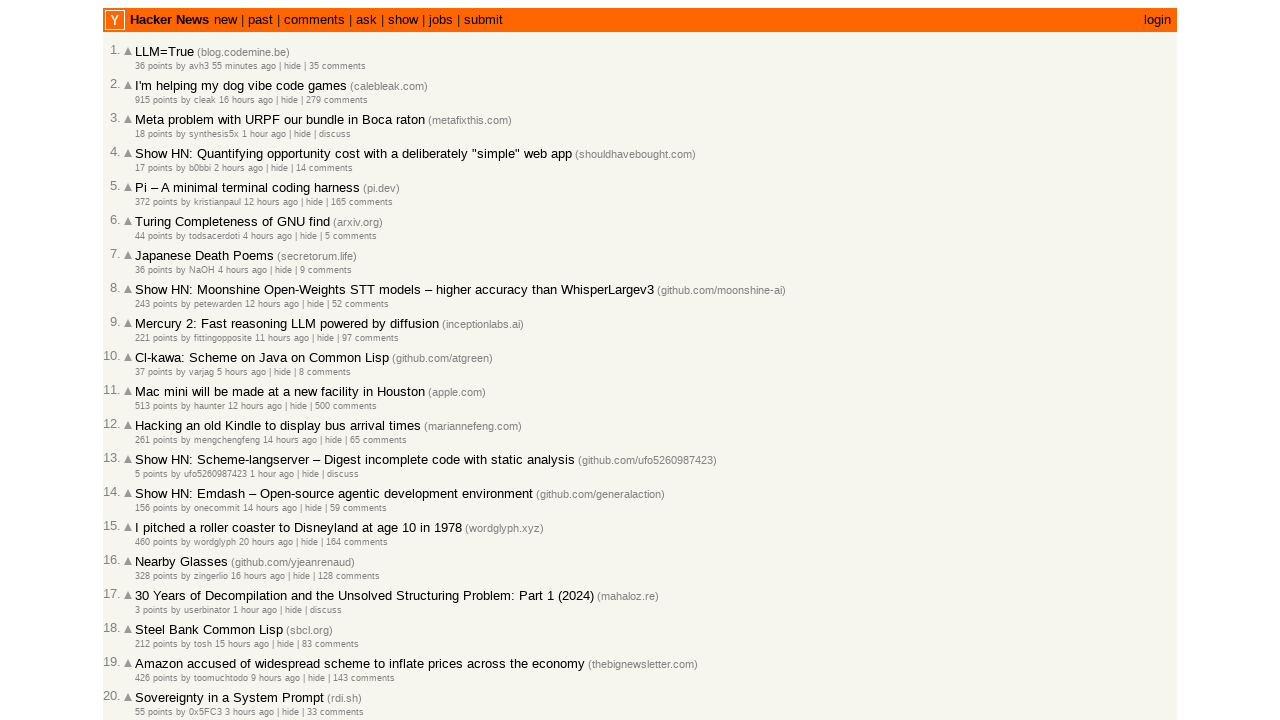

Clicked on comments link at (314, 20) on a:has-text('comments')
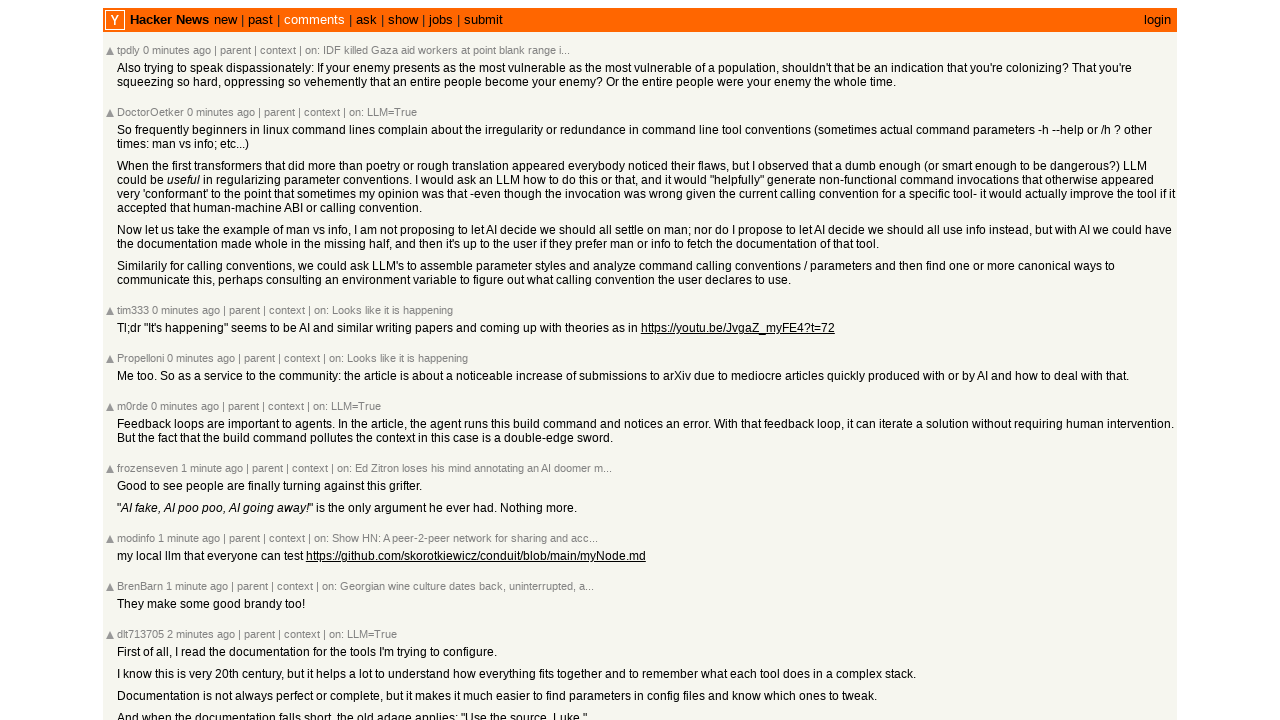

Clicked on parent comment link at (235, 50) on a:has-text('parent')
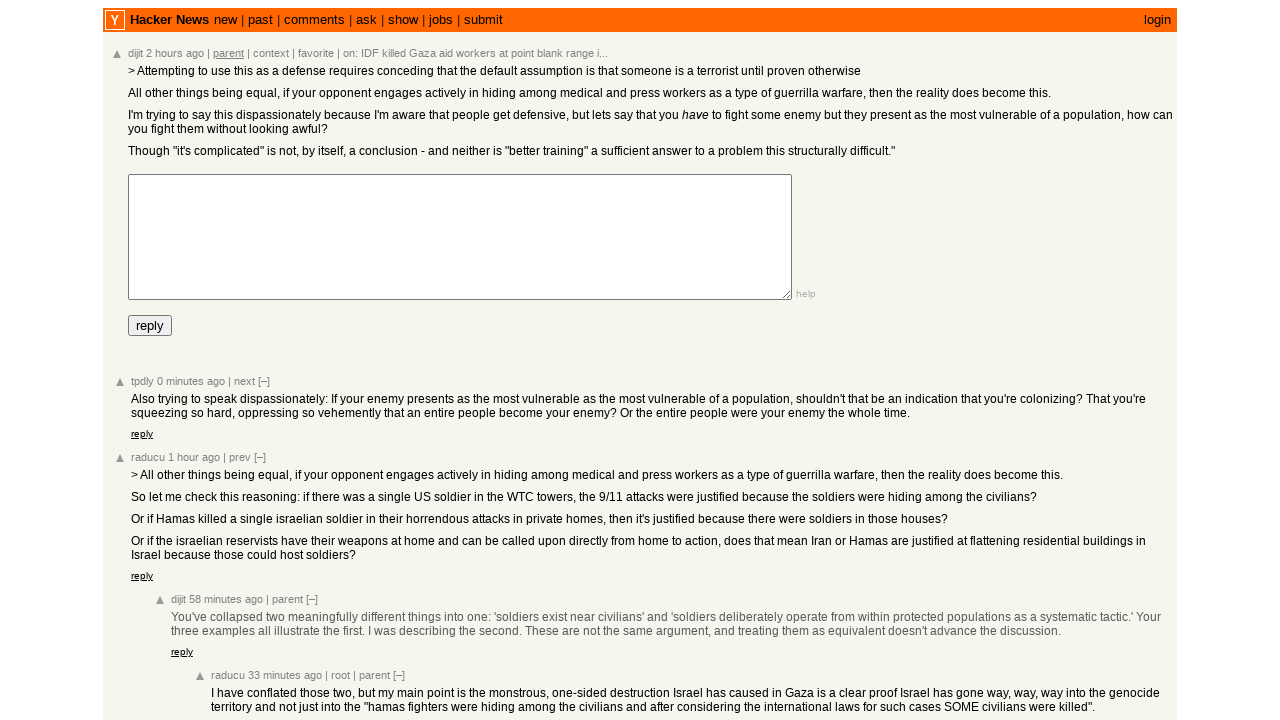

Clicked submit button to add comment at (150, 326) on input[type='submit']
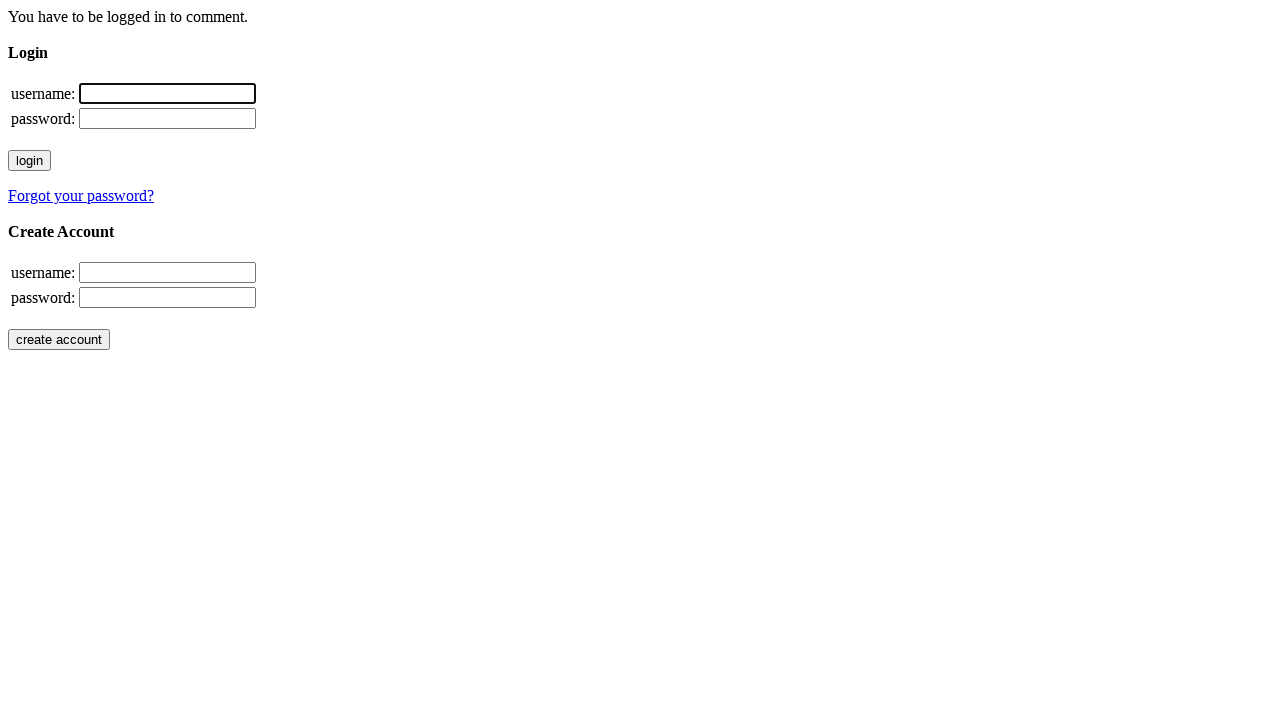

Verified error message 'You have to be logged in to comment.' appeared
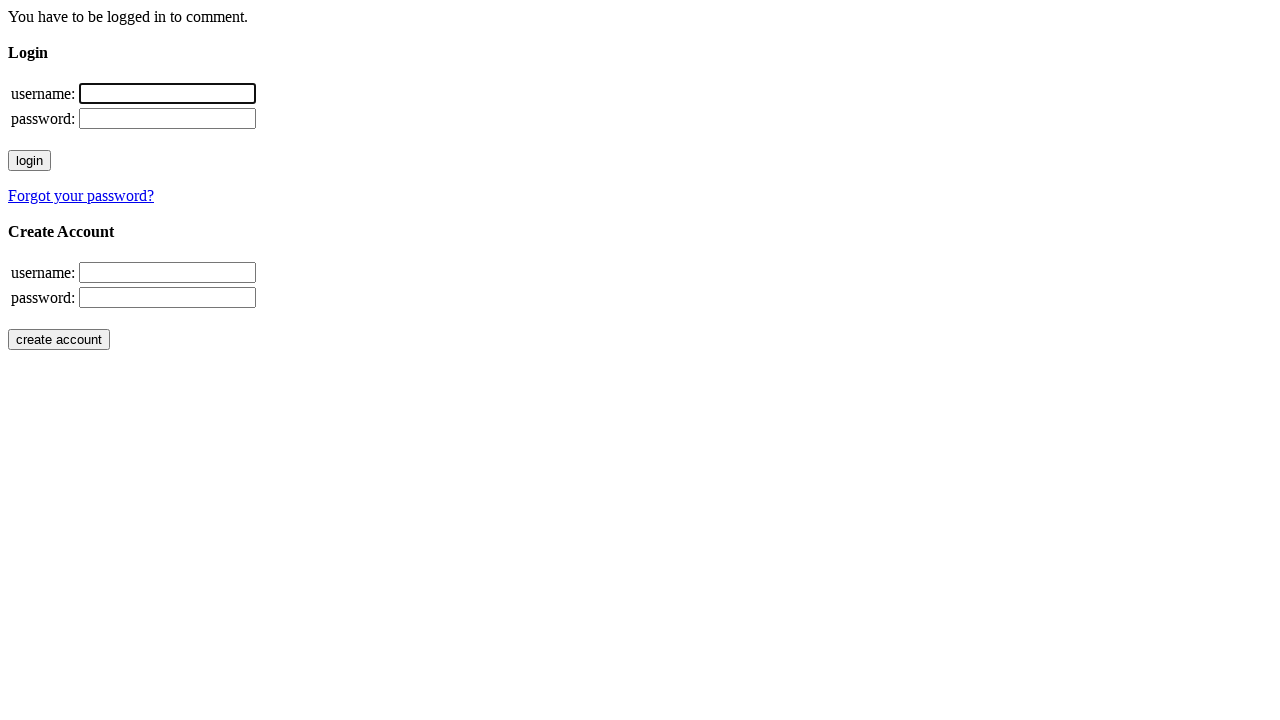

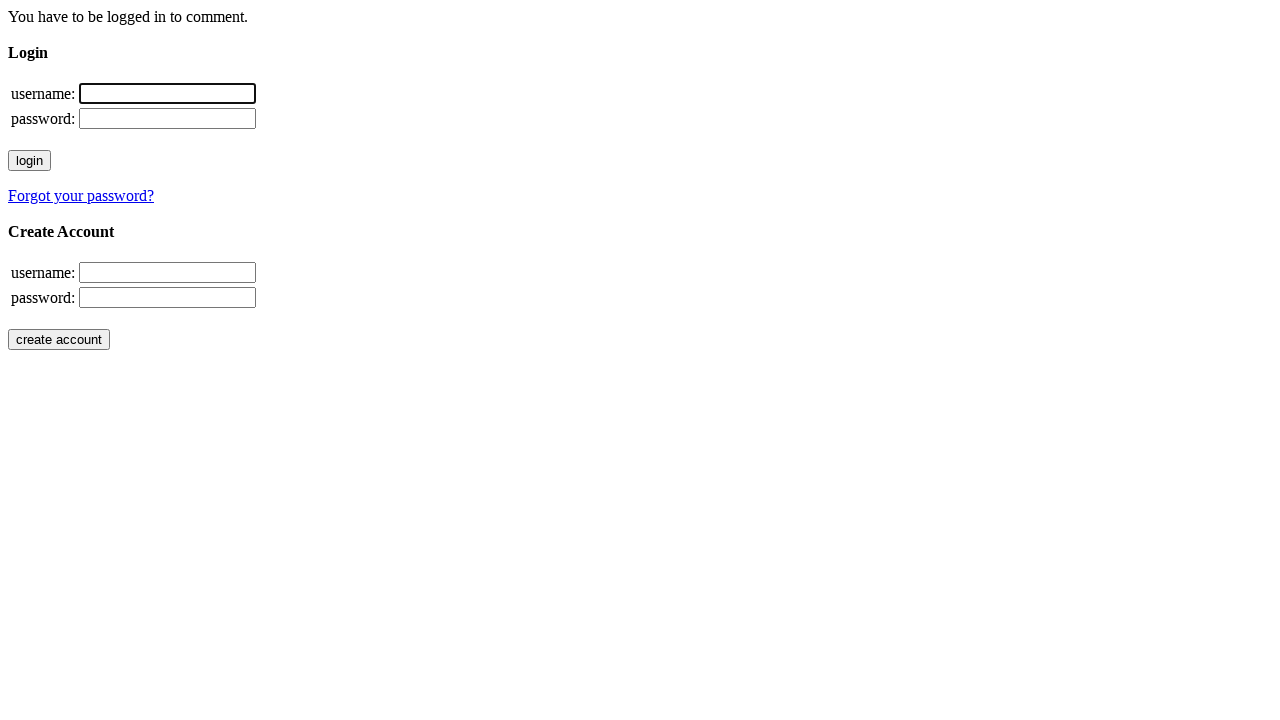